Fills the first name field on a practice automation form using both ID and tag name selectors

Starting URL: https://demoqa.com/automation-practice-form

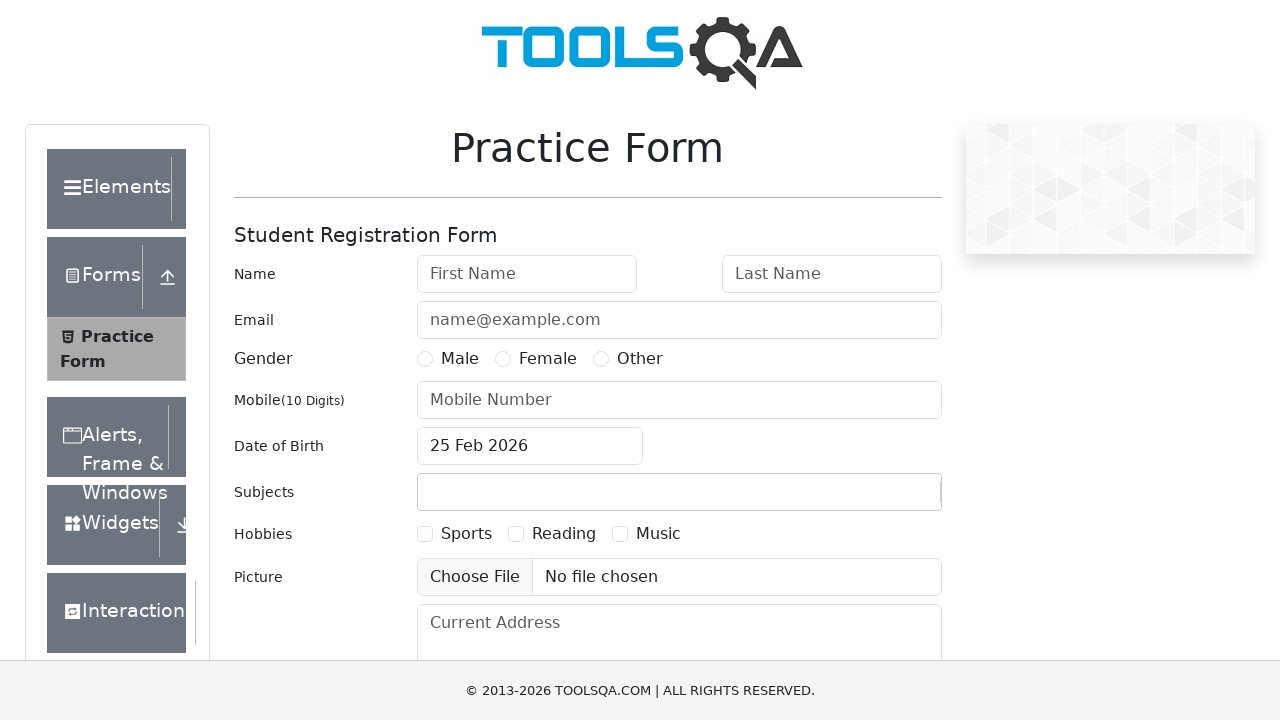

Filled first name field with 'John' using ID selector on #firstName
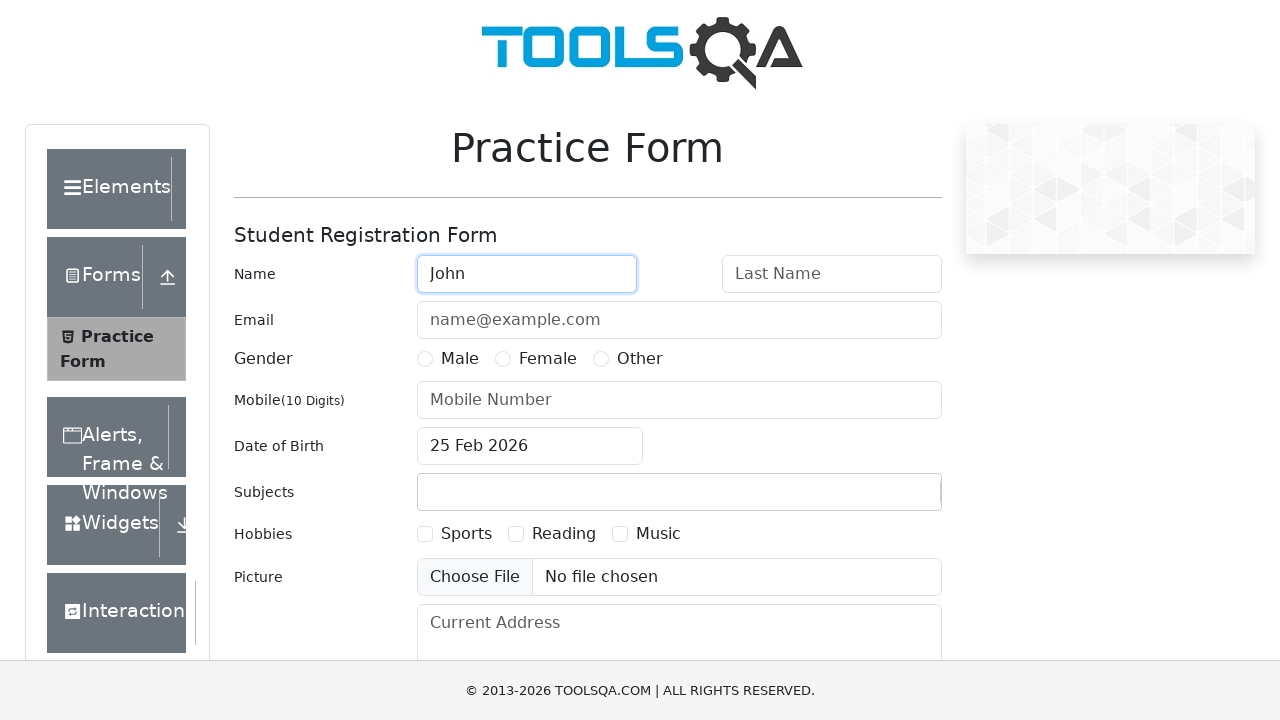

Located first input element by tag name
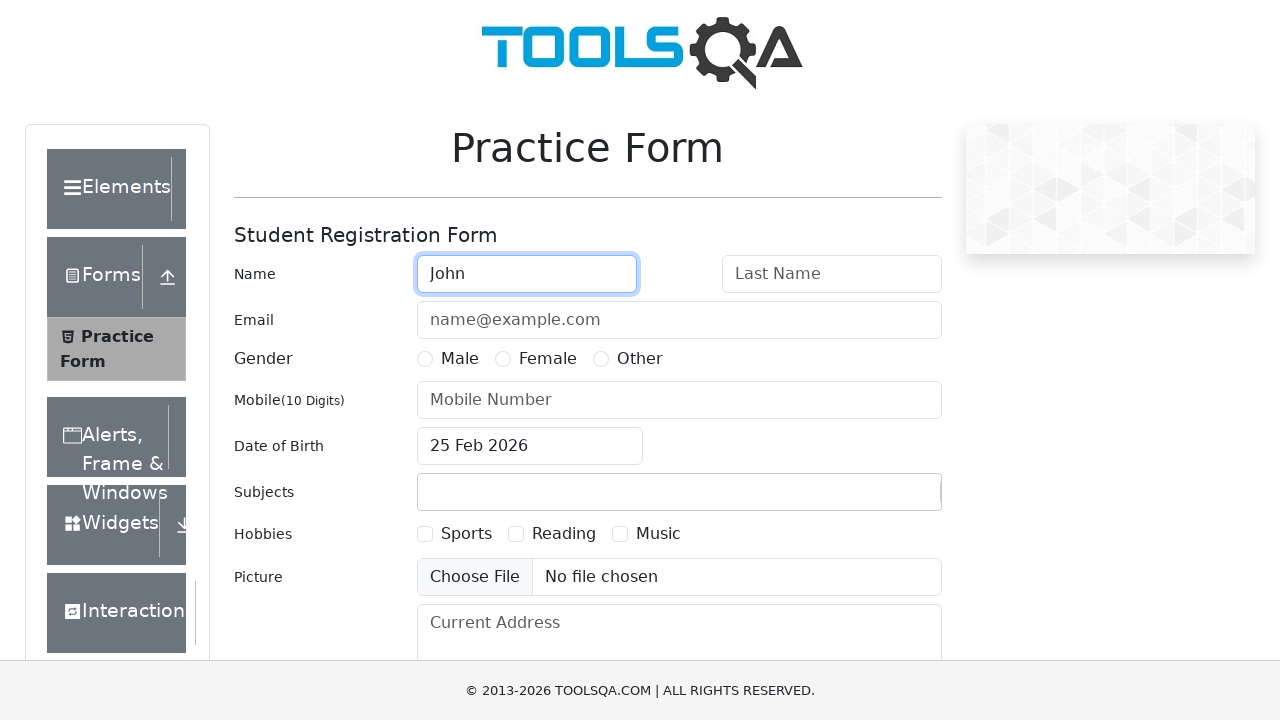

Filled first input element with 'JohnUsingTagName' on input >> nth=0
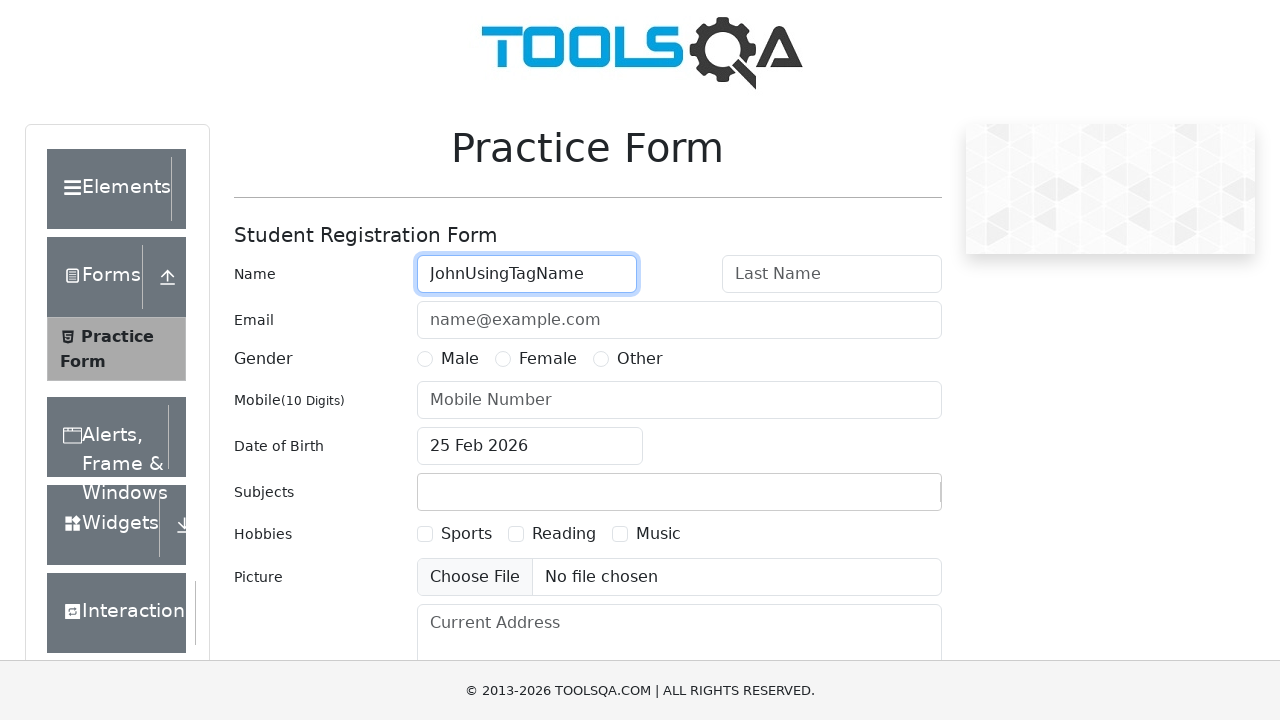

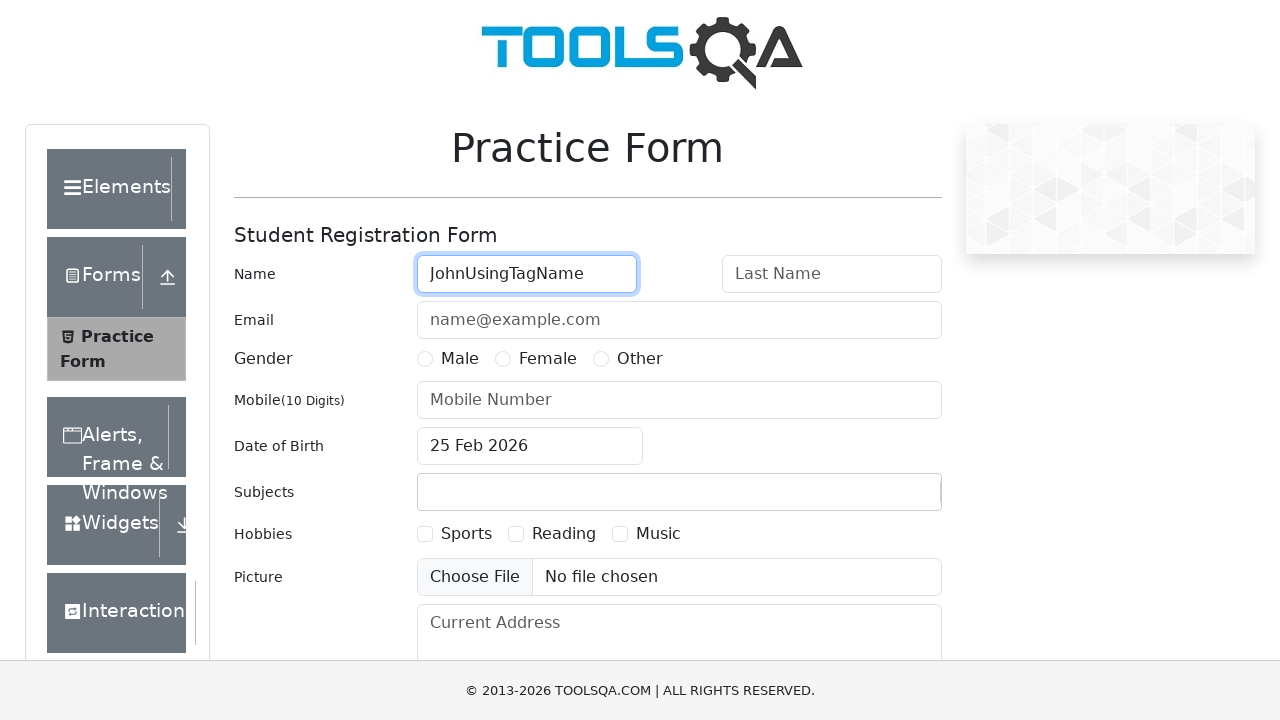